Tests focus functionality by focusing on a password input element and verifying focus state

Starting URL: https://example.cypress.io/commands/actions

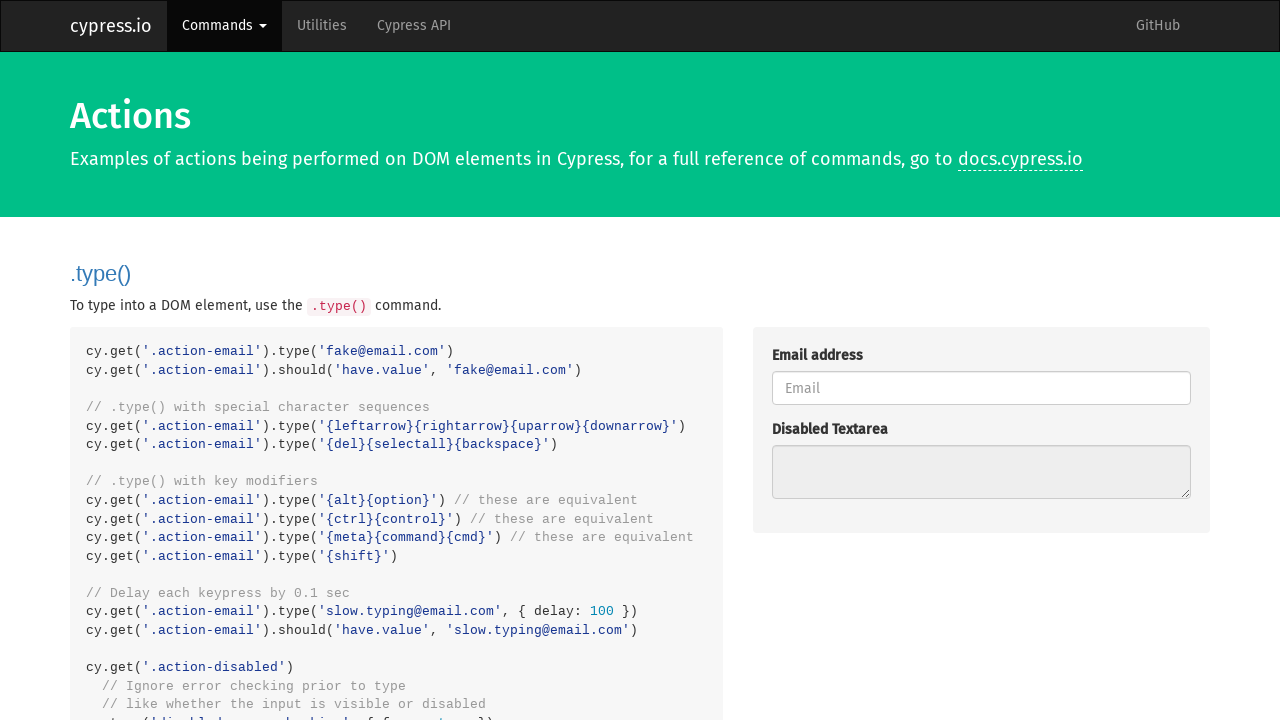

Focused on password input element with class 'action-focus' on .action-focus
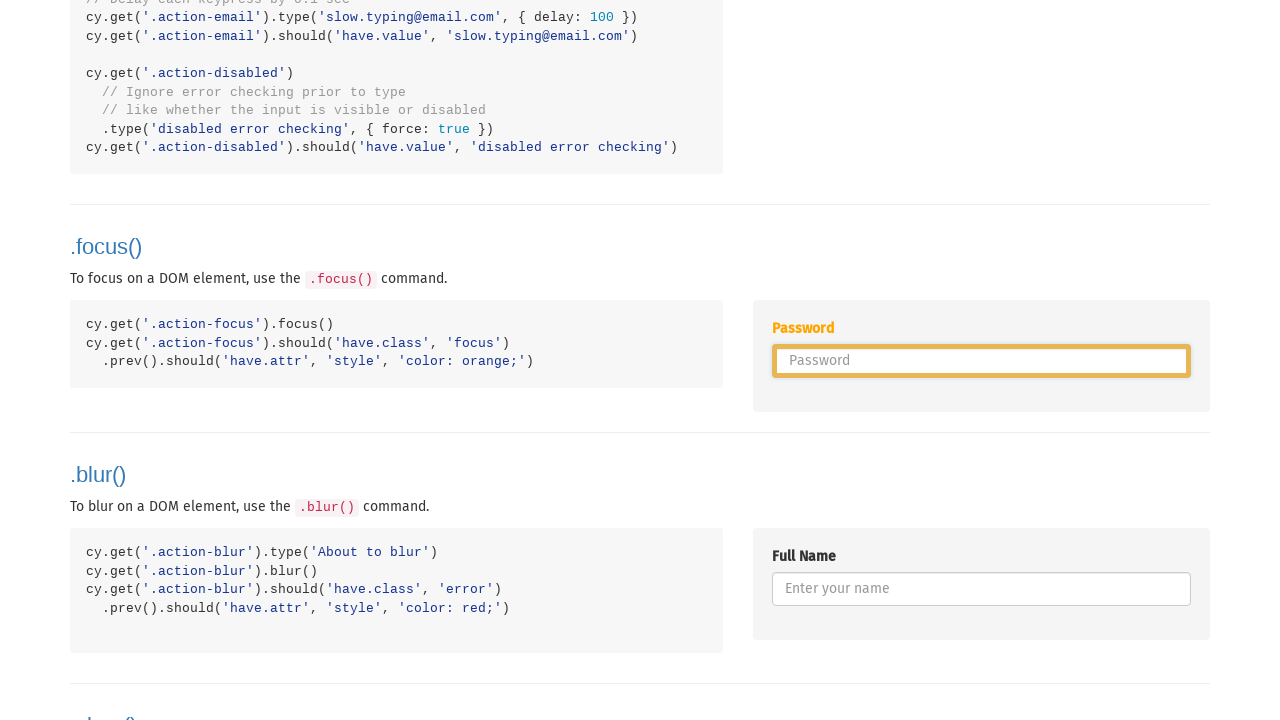

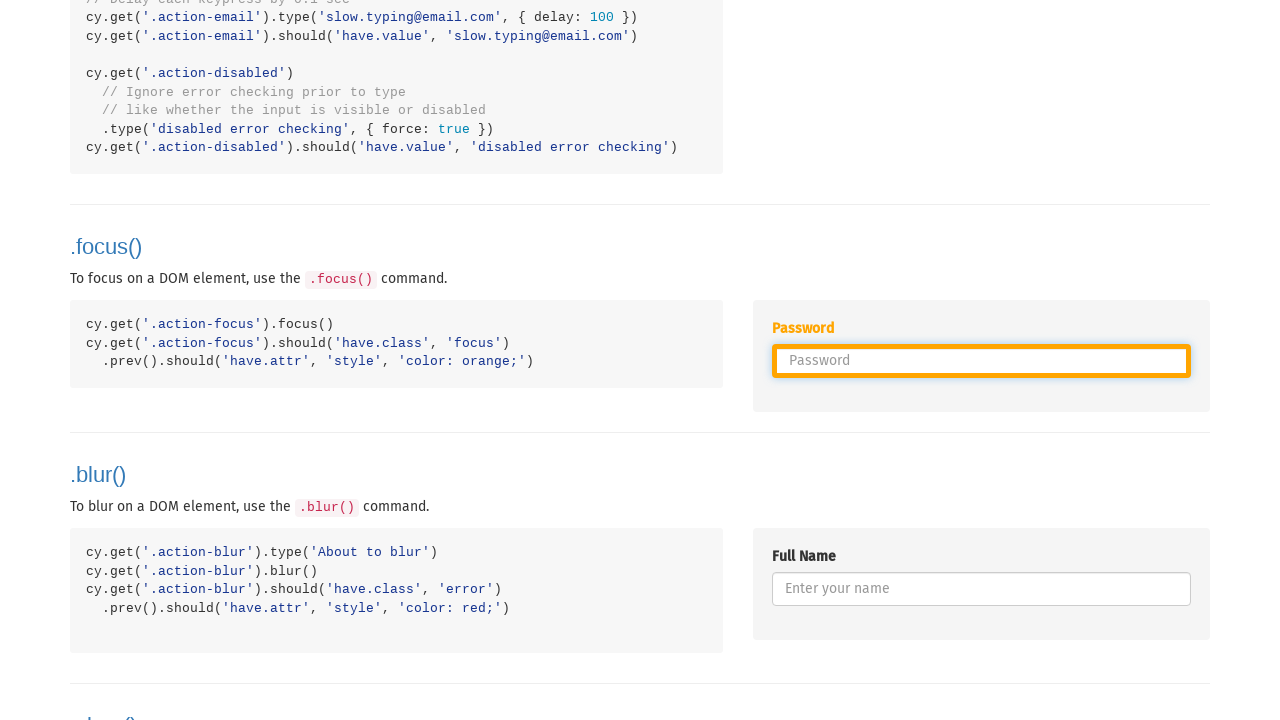